Clicks on the Alerts, Frame & Windows card on the main page and verifies navigation to the alerts section

Starting URL: https://demoqa.com

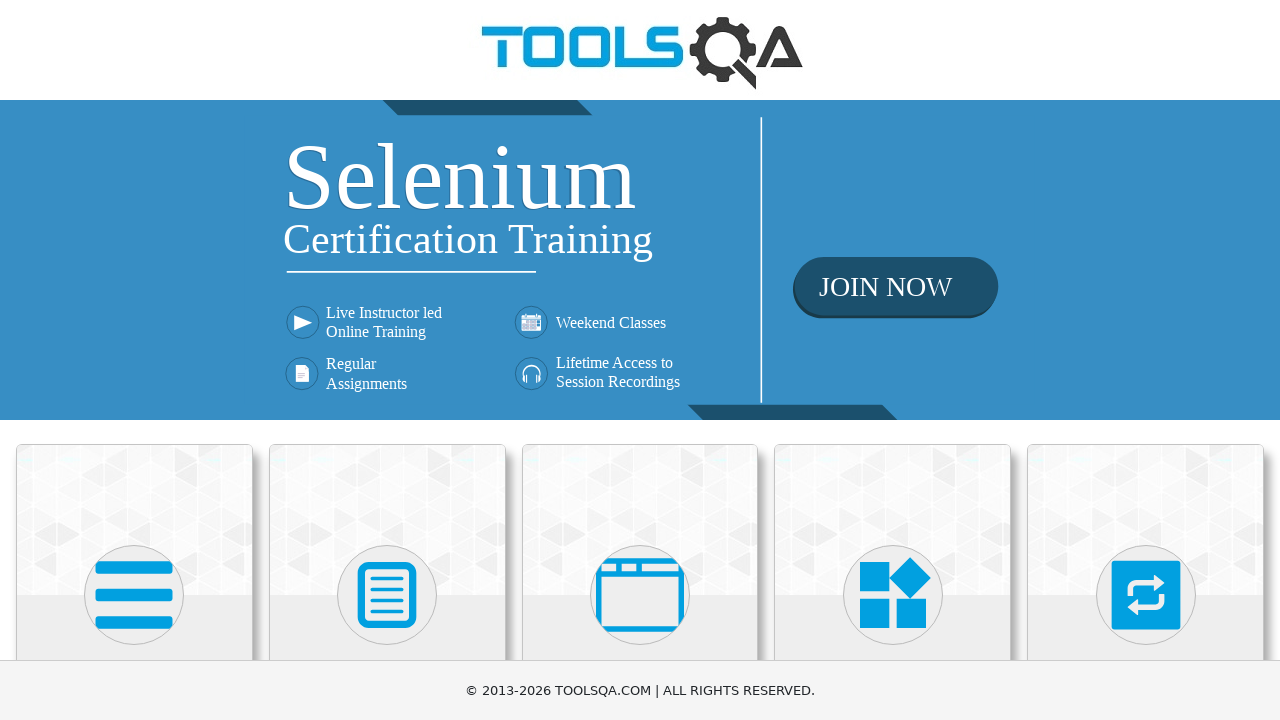

Clicked on the Alerts, Frame & Windows card at (640, 520) on div.card:has-text('Alerts')
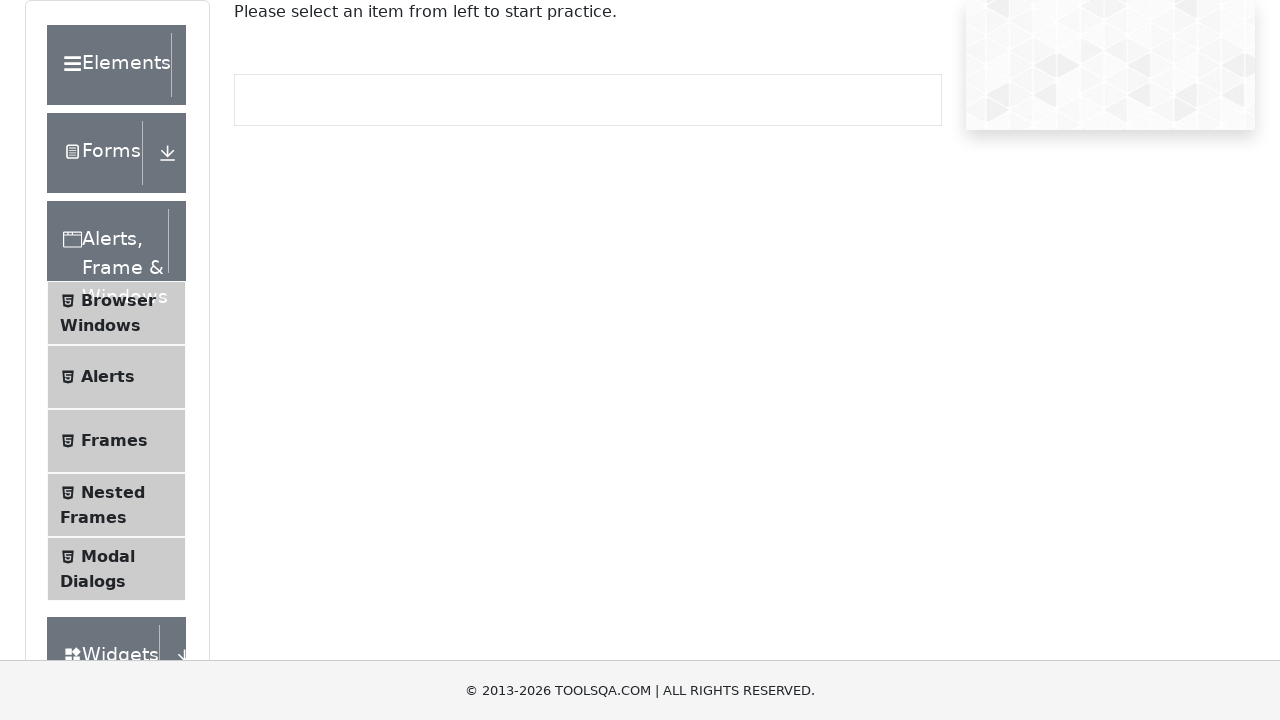

Verified navigation to alerts section (URL contains /alertsWindows)
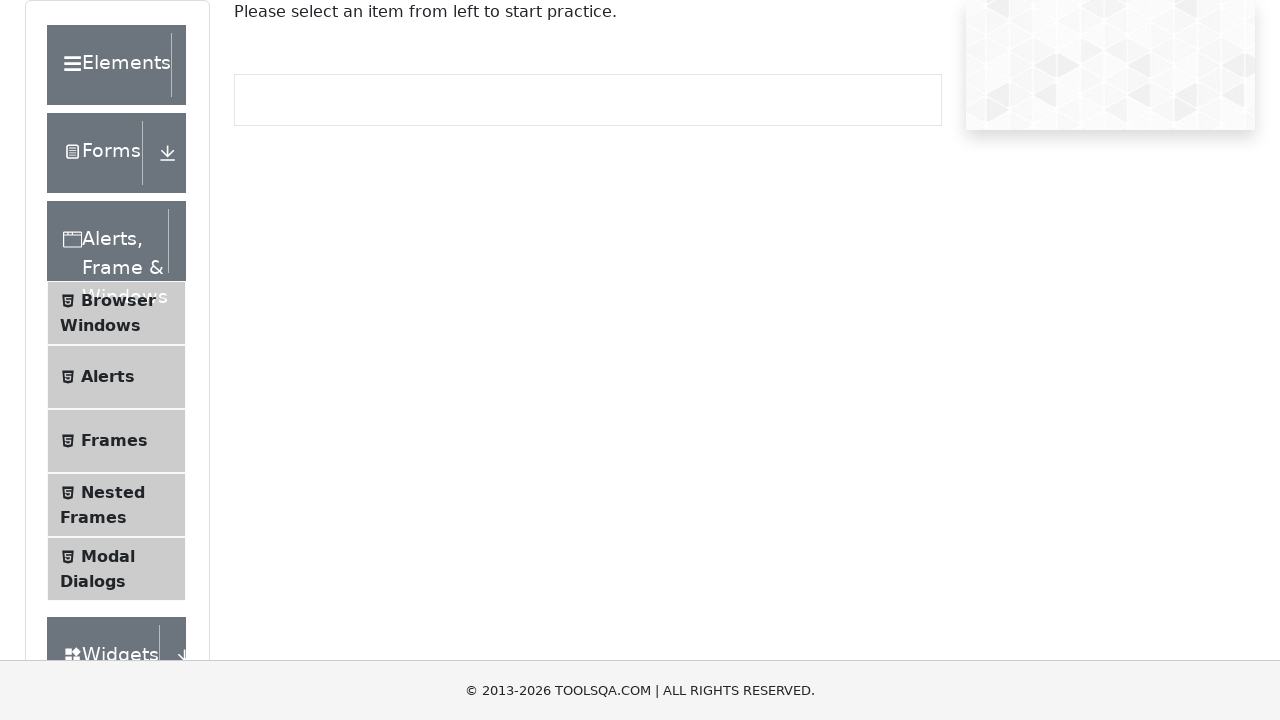

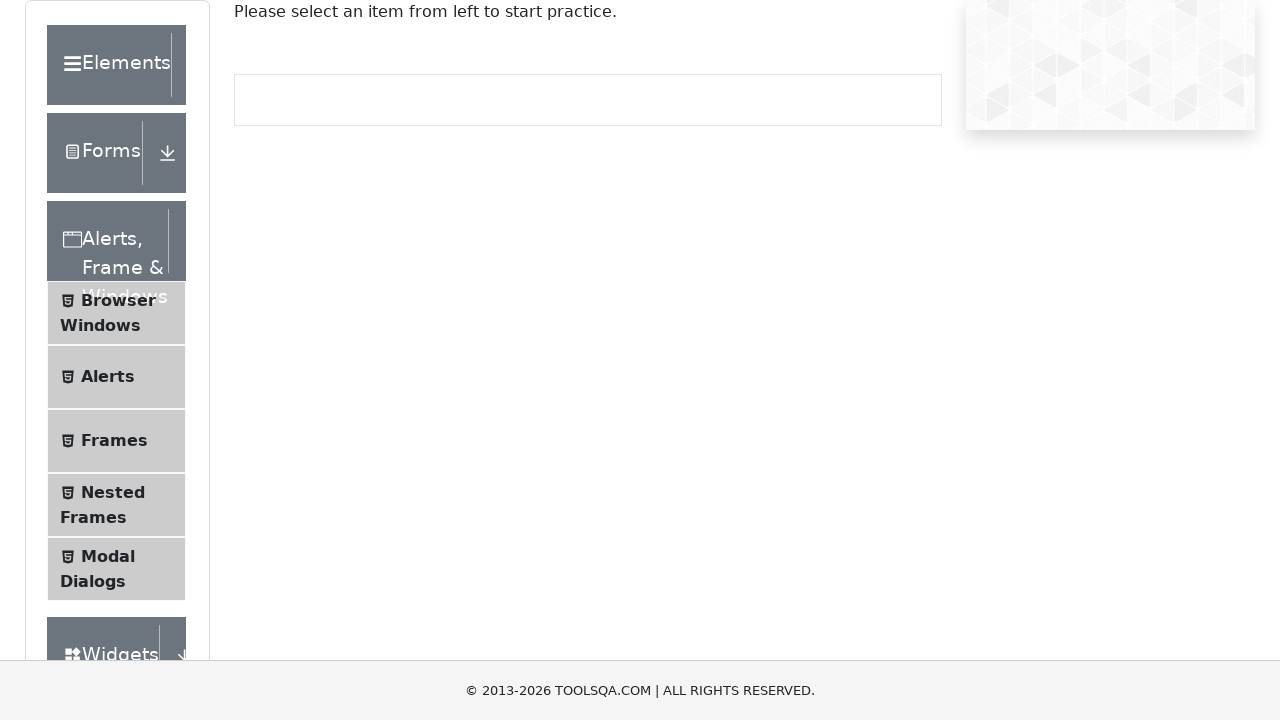